Tests the country dropdown selection on a registration form by selecting "Australia" from the dropdown menu.

Starting URL: https://demo.automationtesting.in/Register.html

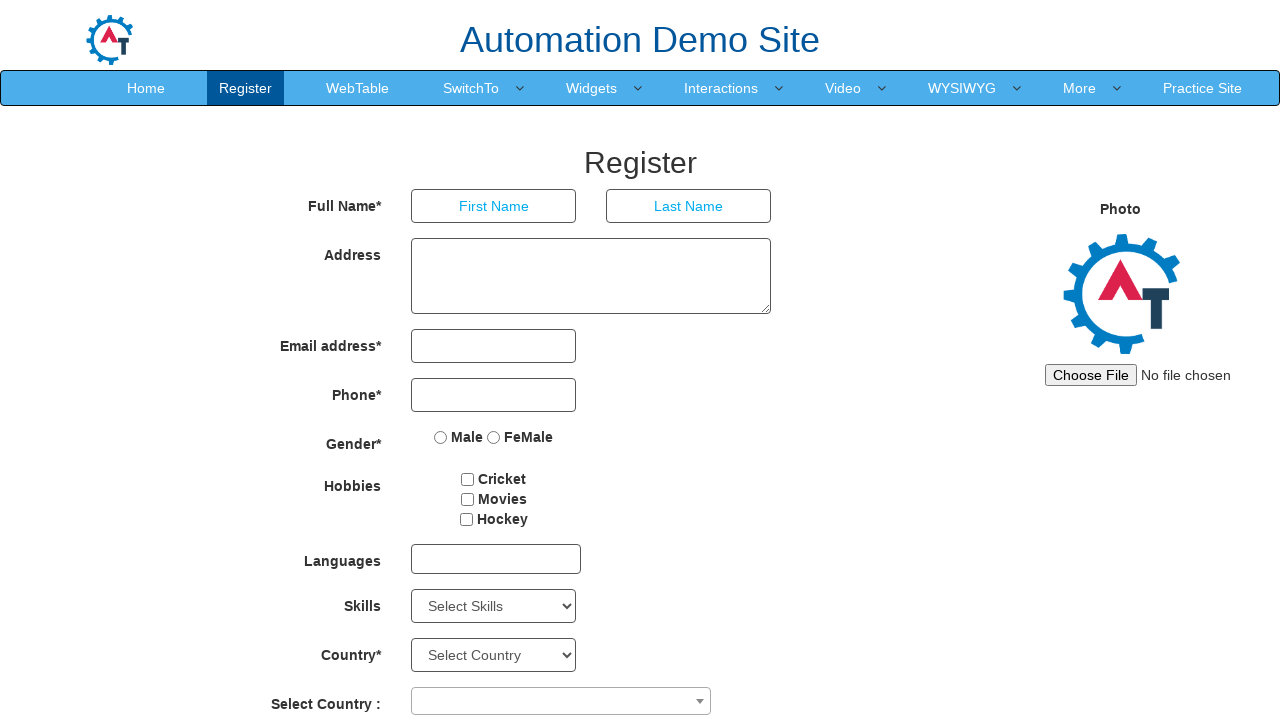

Country dropdown selector became visible
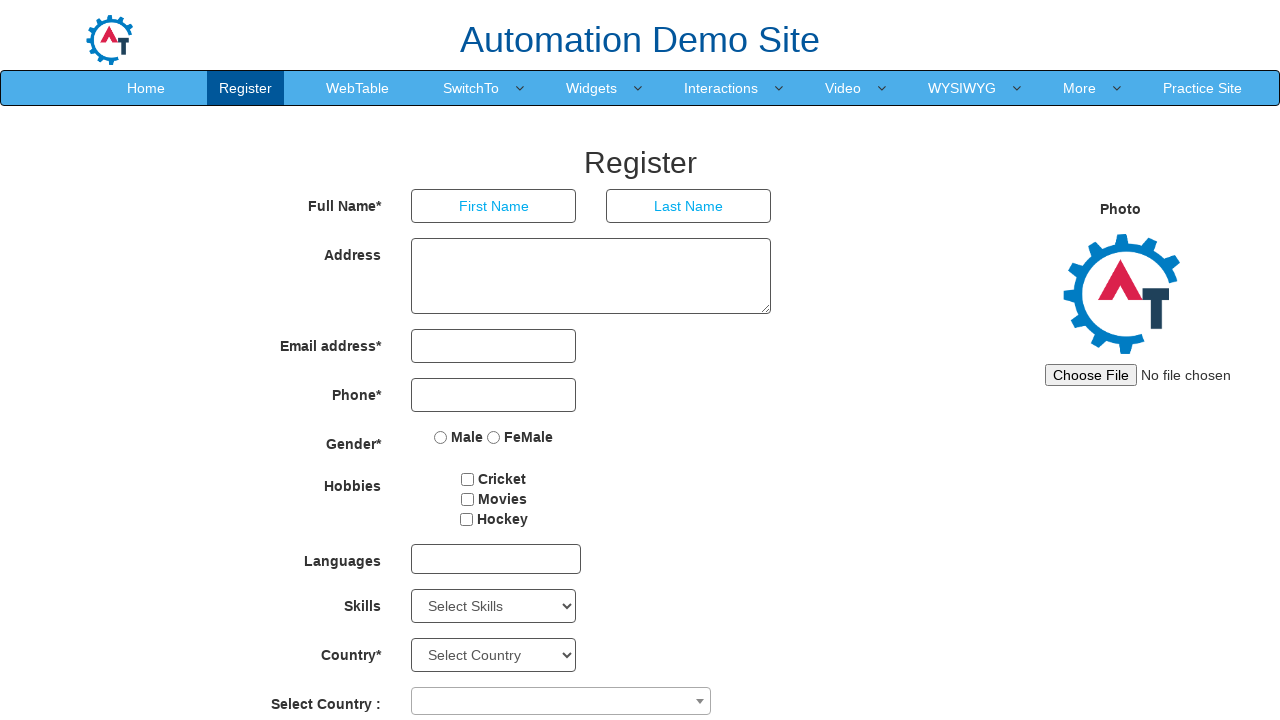

Selected 'Australia' from country dropdown on select#country
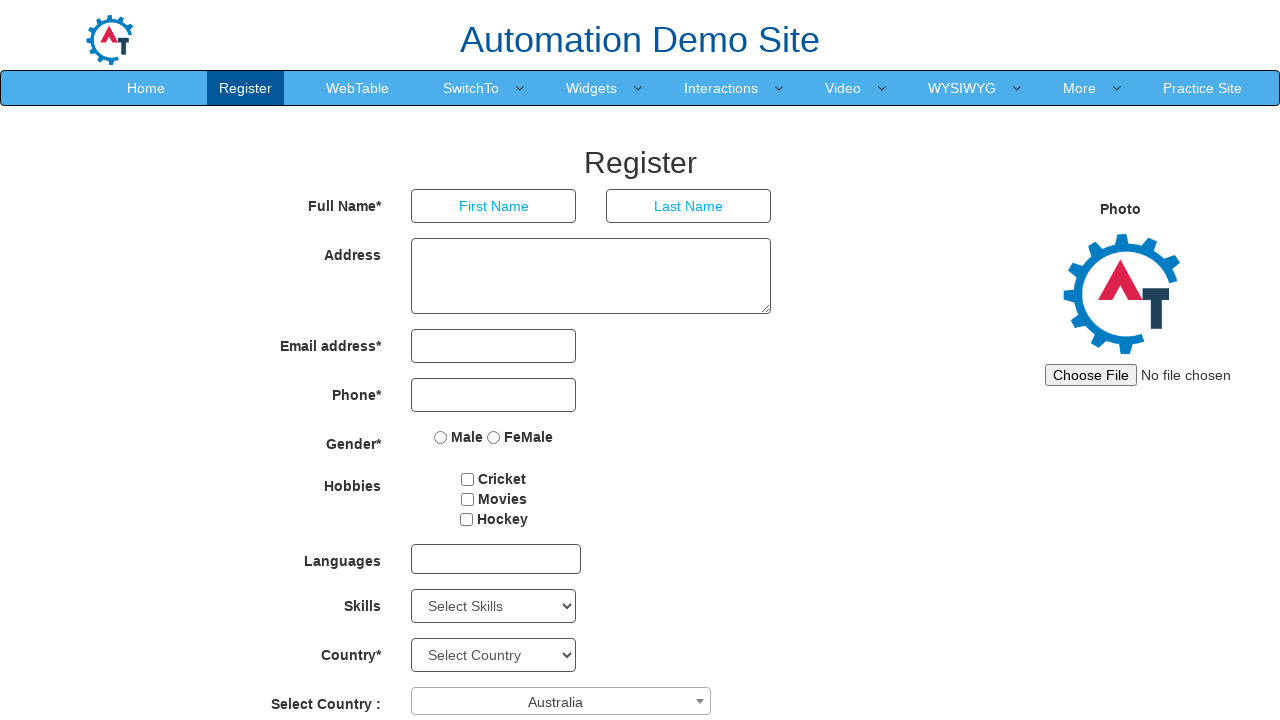

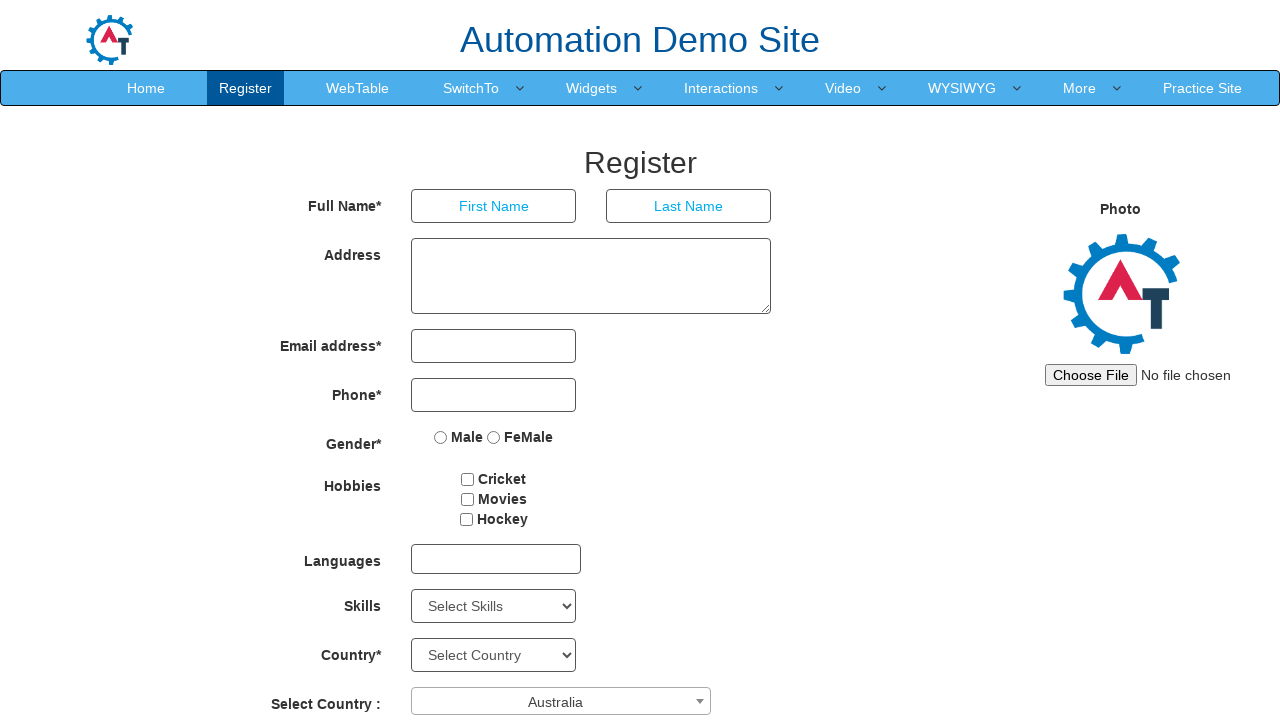